Tests clicking a button with dynamic class attributes and handling the resulting alert dialog on the UI Testing Playground site

Starting URL: http://uitestingplayground.com/classattr

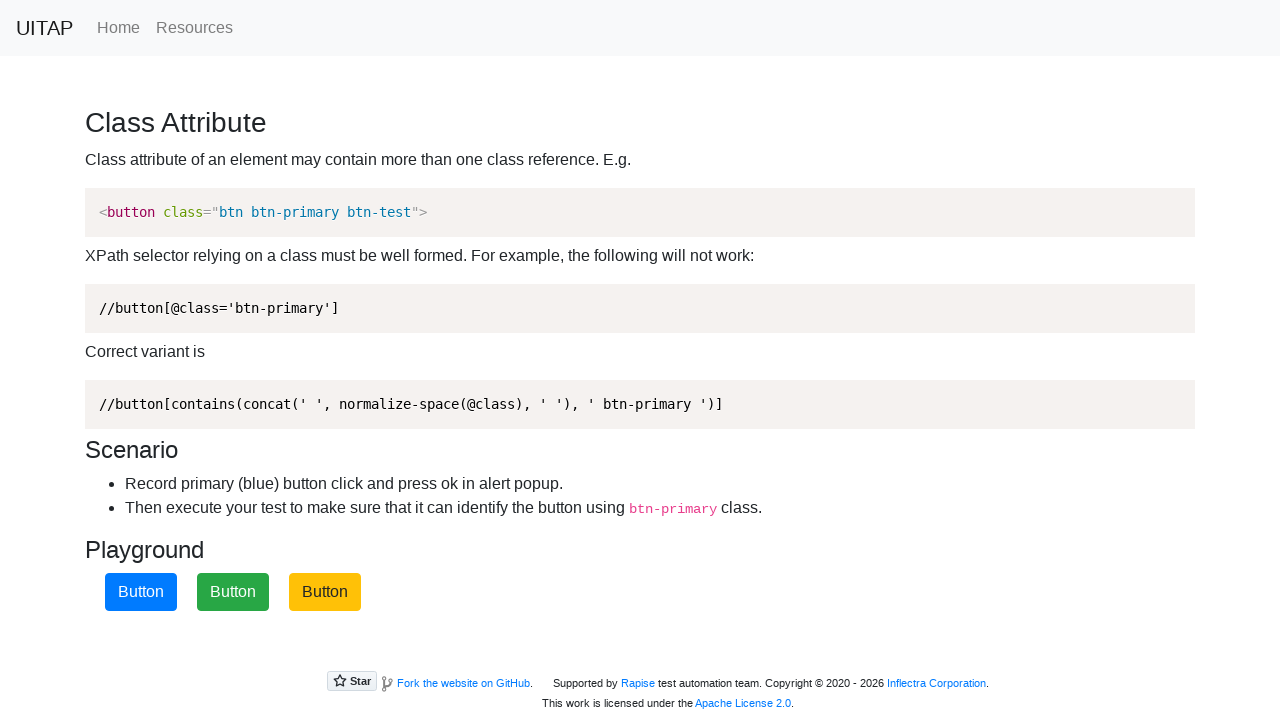

Clicked the primary button with dynamic class attributes at (141, 592) on .btn-primary
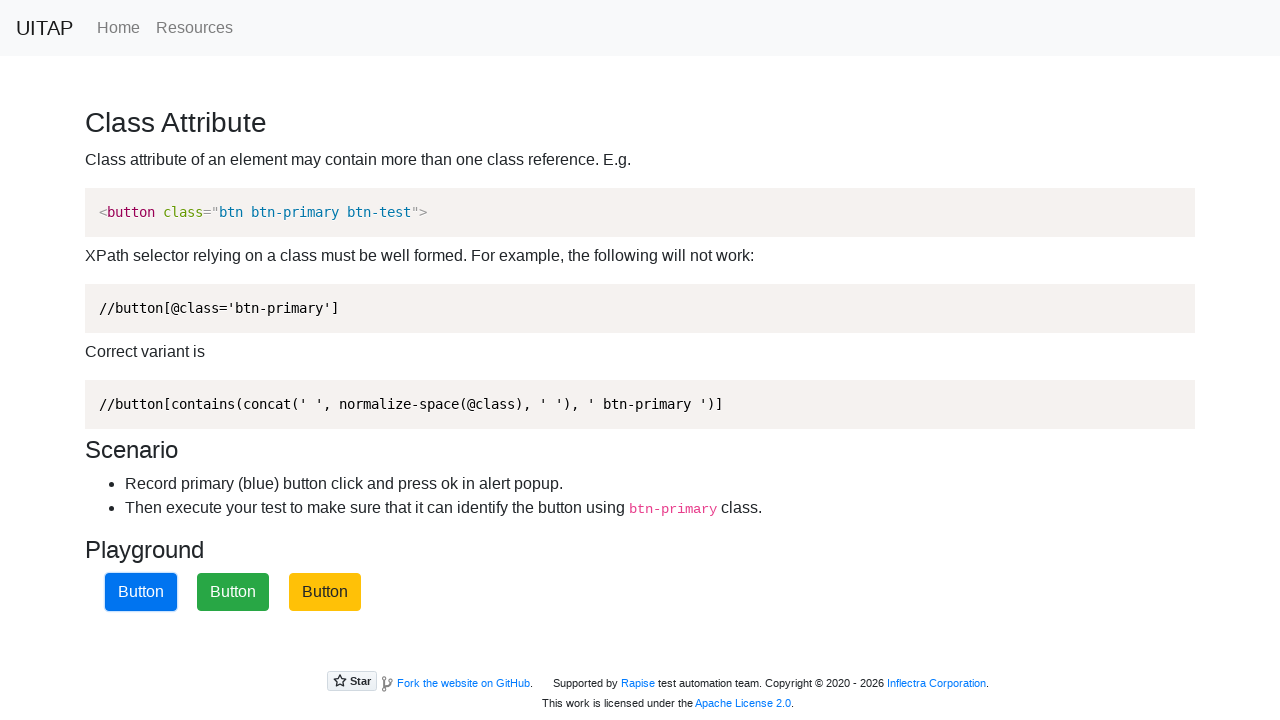

Set up dialog handler to automatically accept alerts
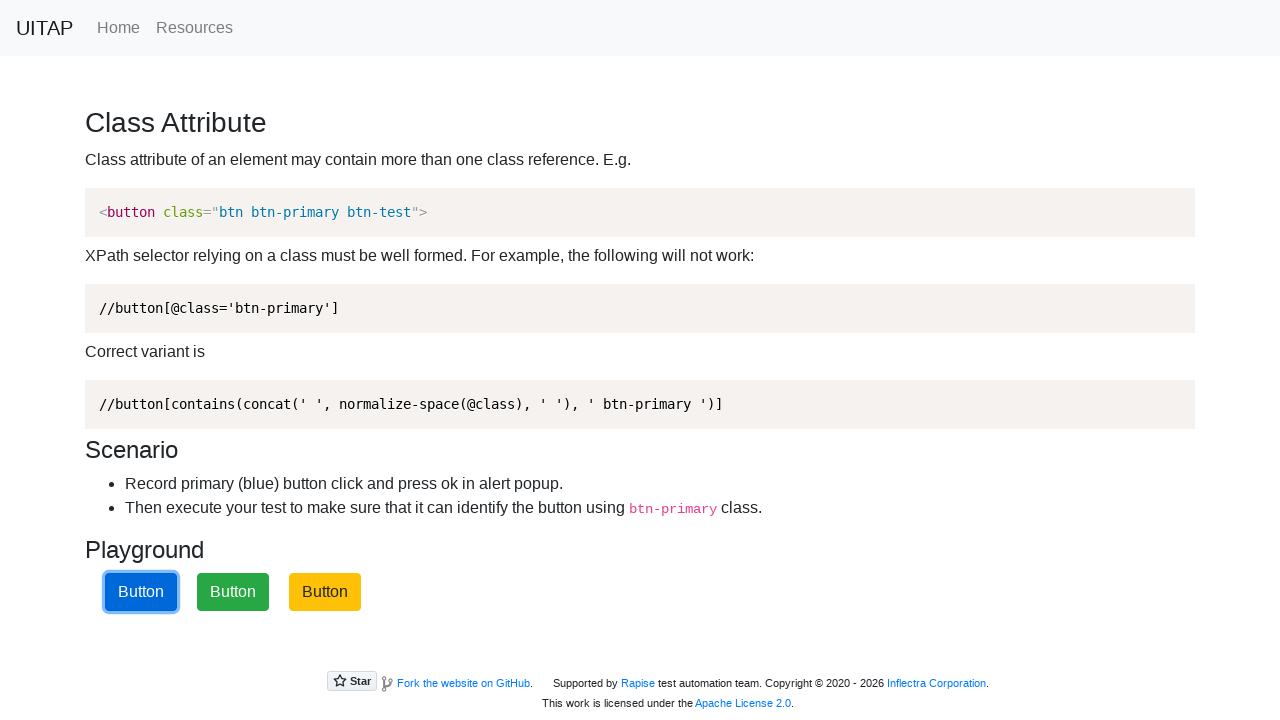

Waited for alert dialog to appear
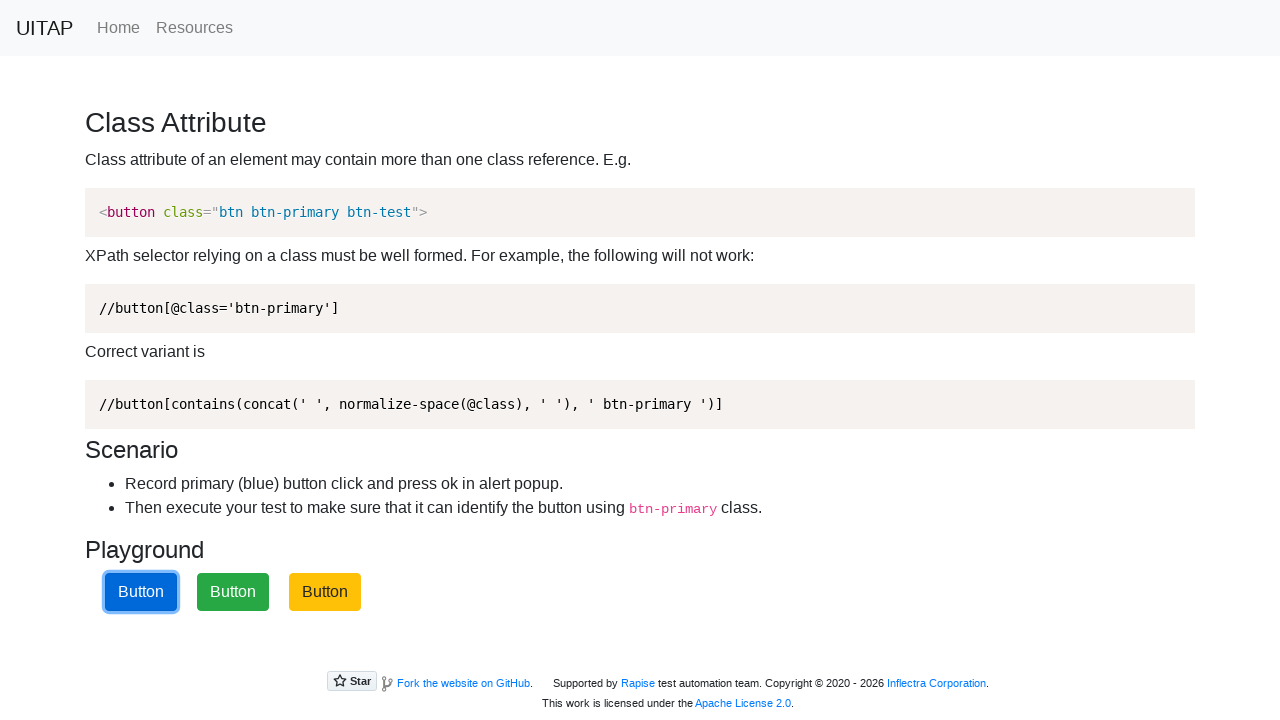

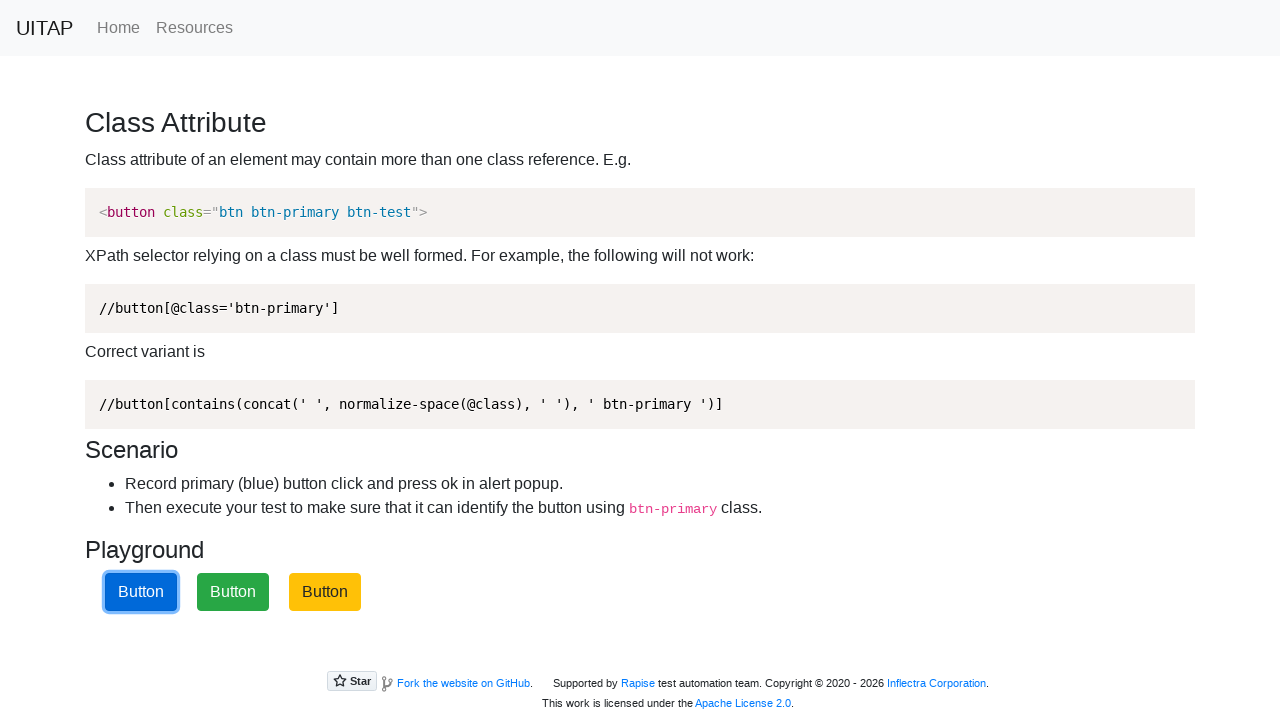